Tests different button click types including double-click, right-click, and regular click, verifying the corresponding messages.

Starting URL: https://demoqa.com/elements

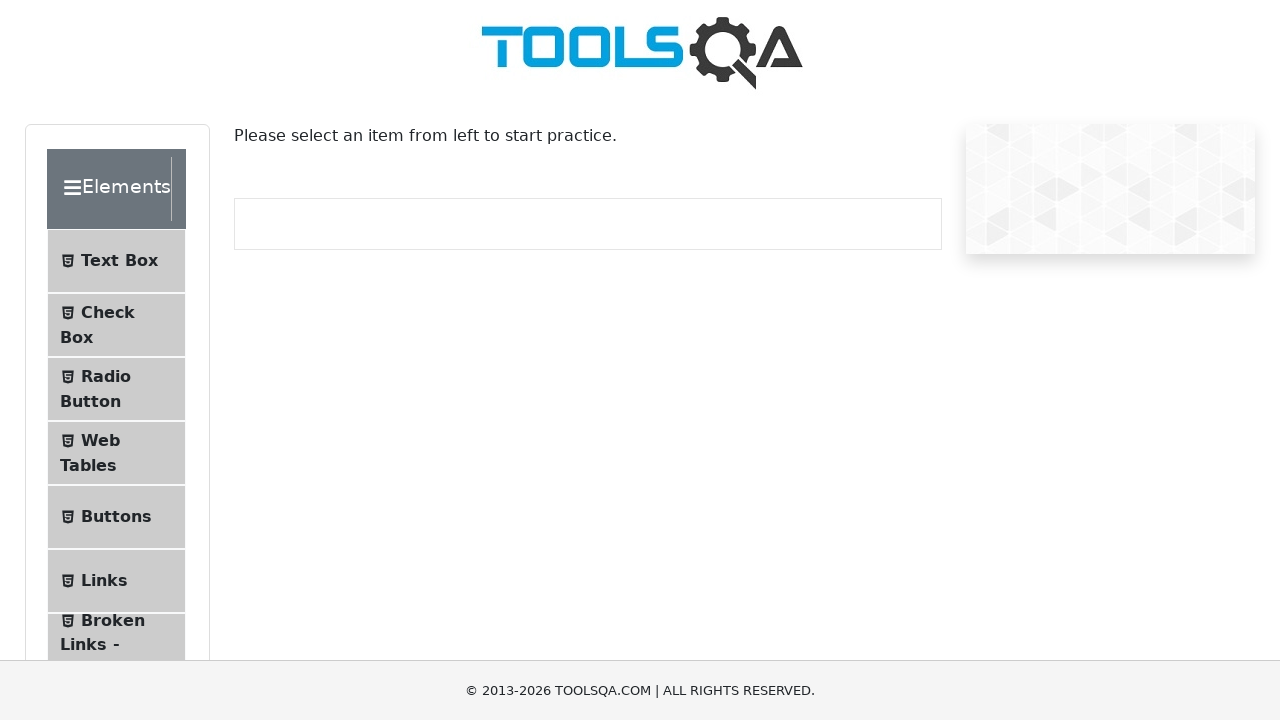

Clicked Buttons menu at (116, 517) on xpath=//span[contains(.,'Buttons')]
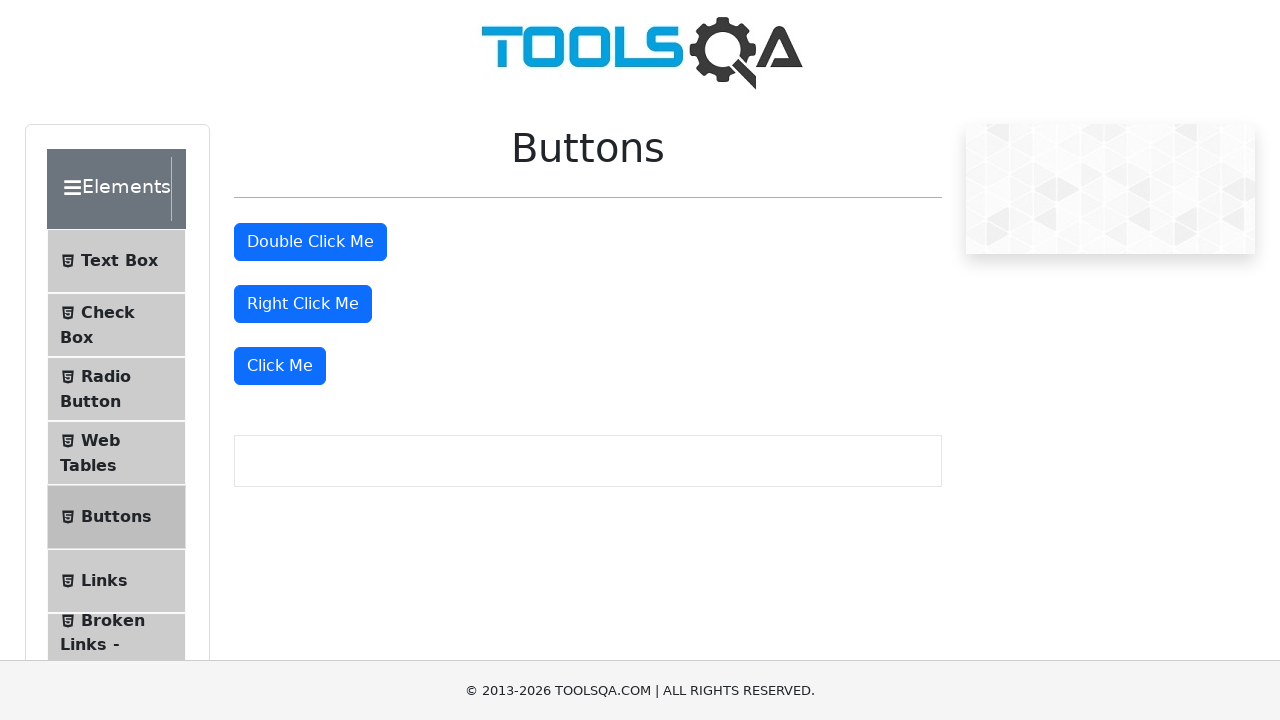

Page loaded and text-center element appeared
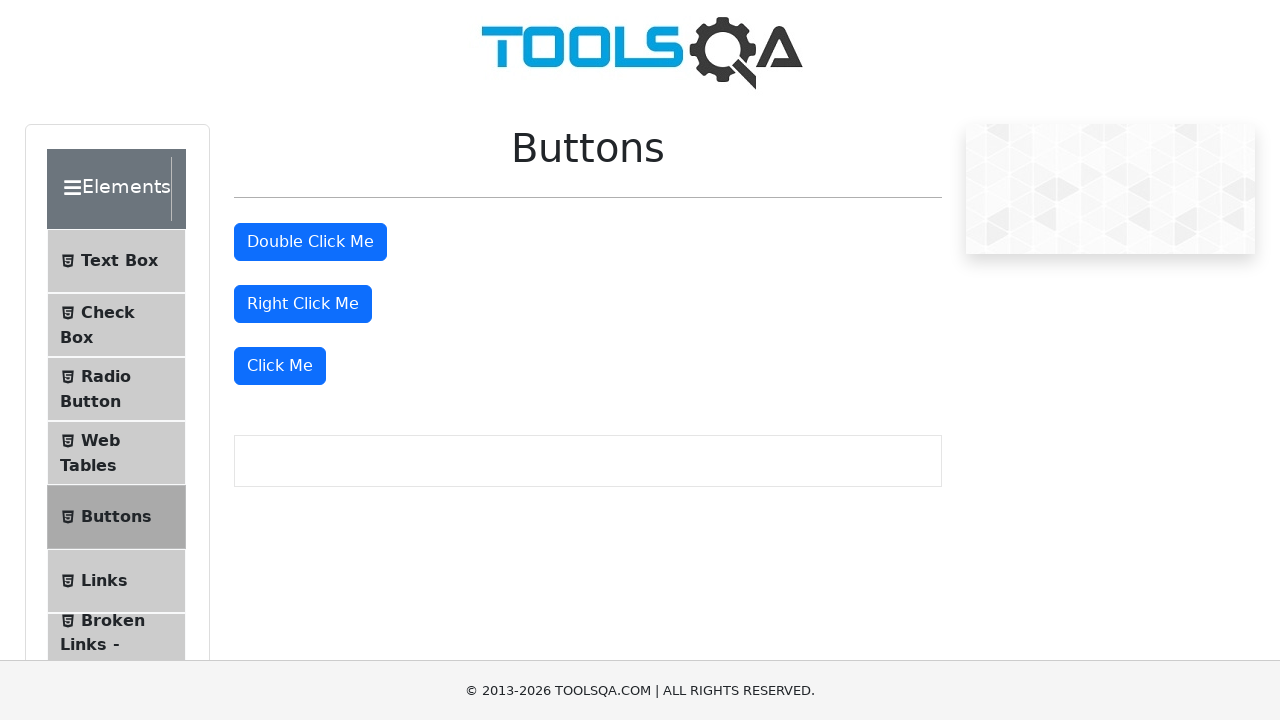

Double-clicked the double-click button at (310, 242) on #doubleClickBtn
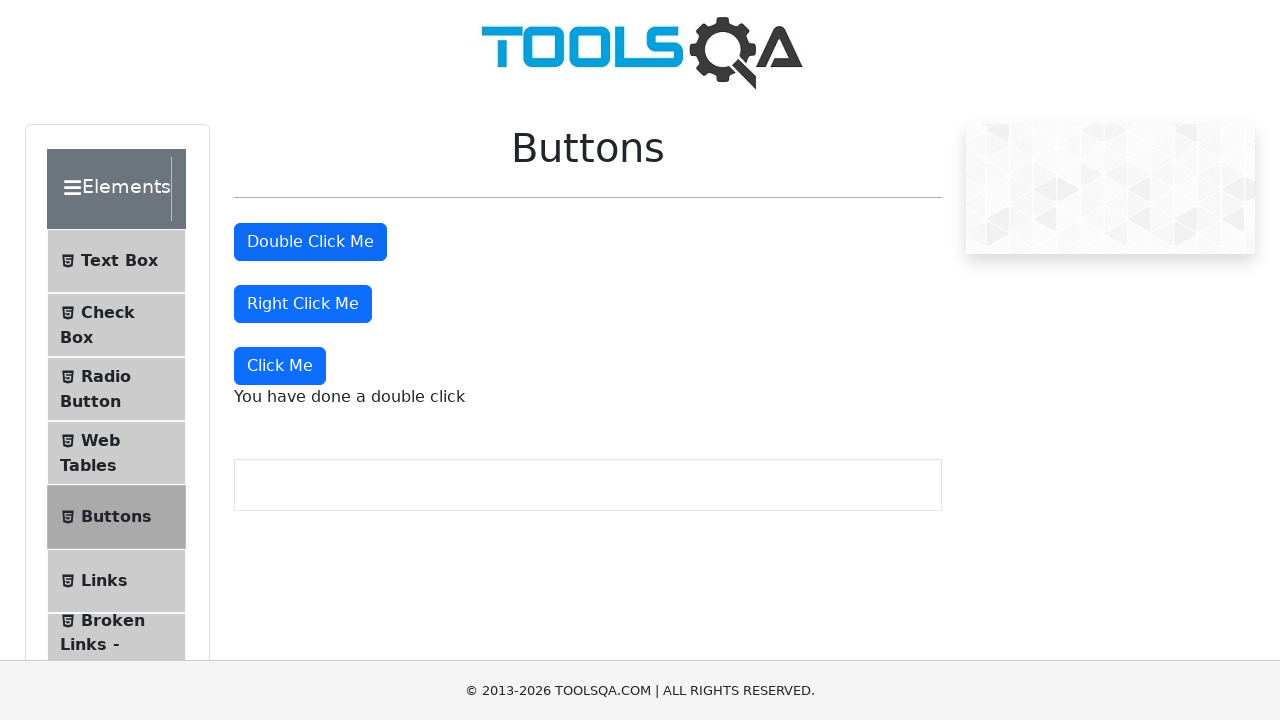

Double-click message appeared
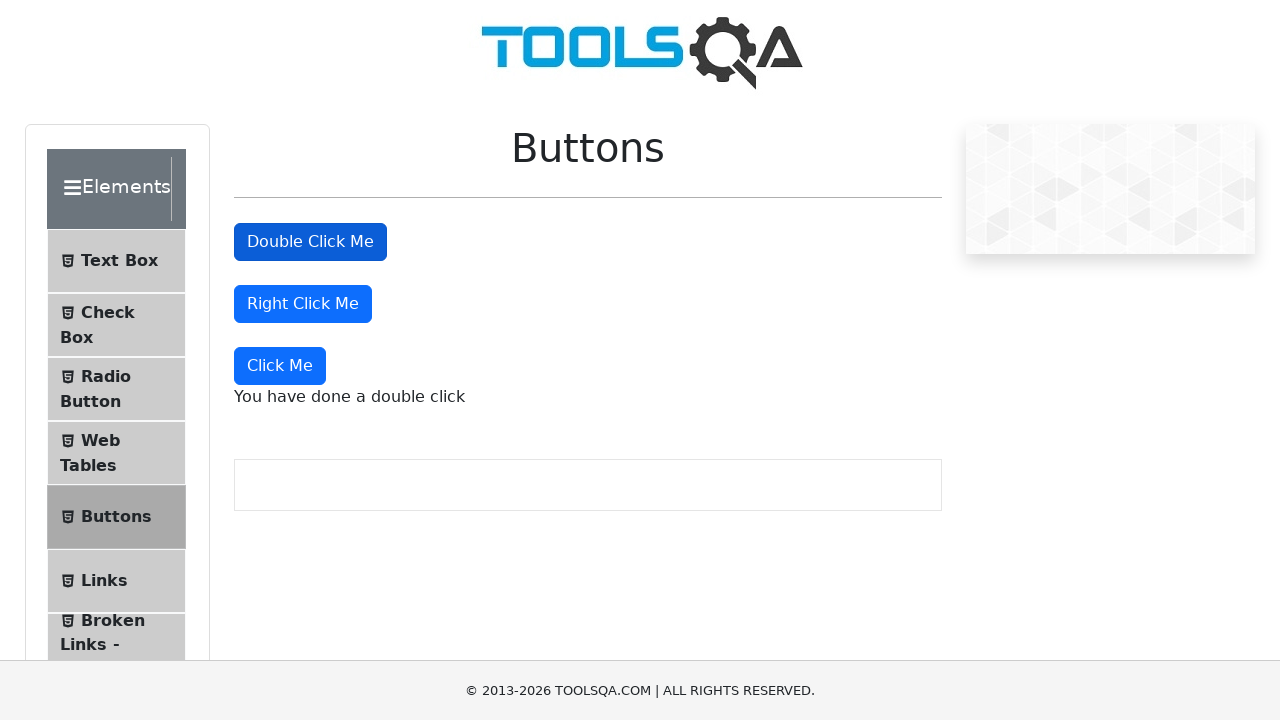

Right-clicked the right-click button at (303, 304) on #rightClickBtn
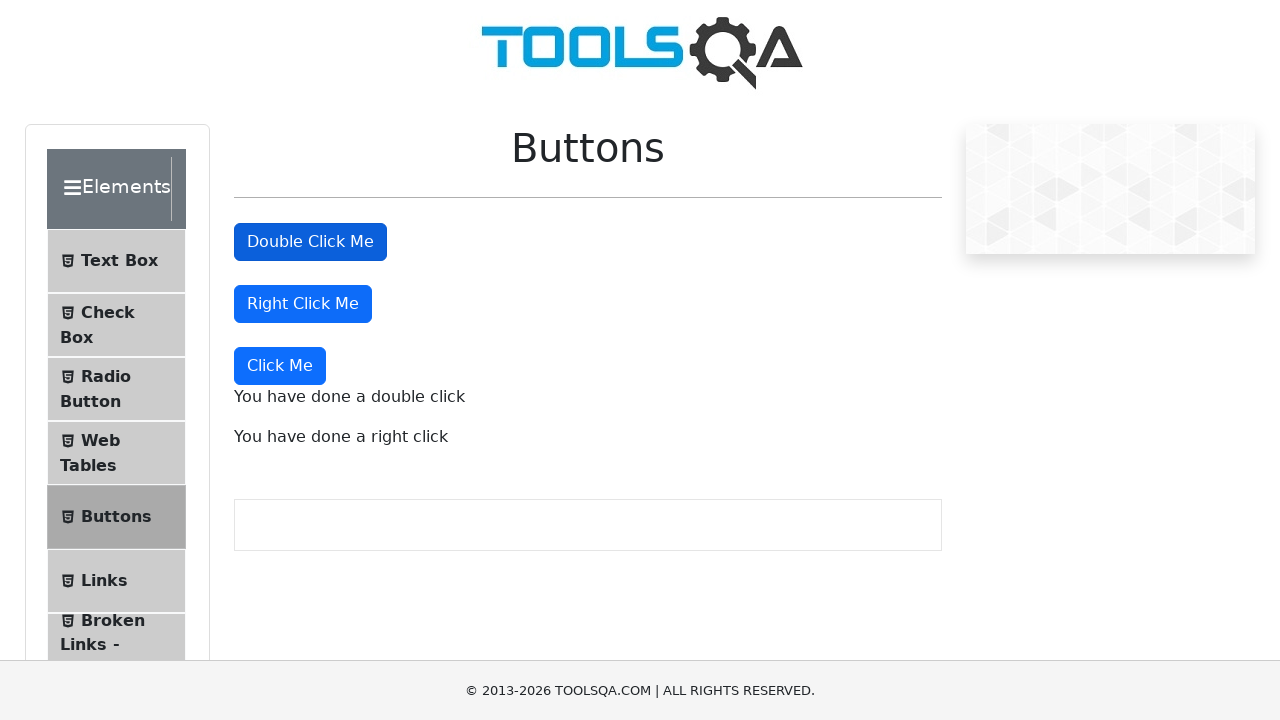

Right-click message appeared
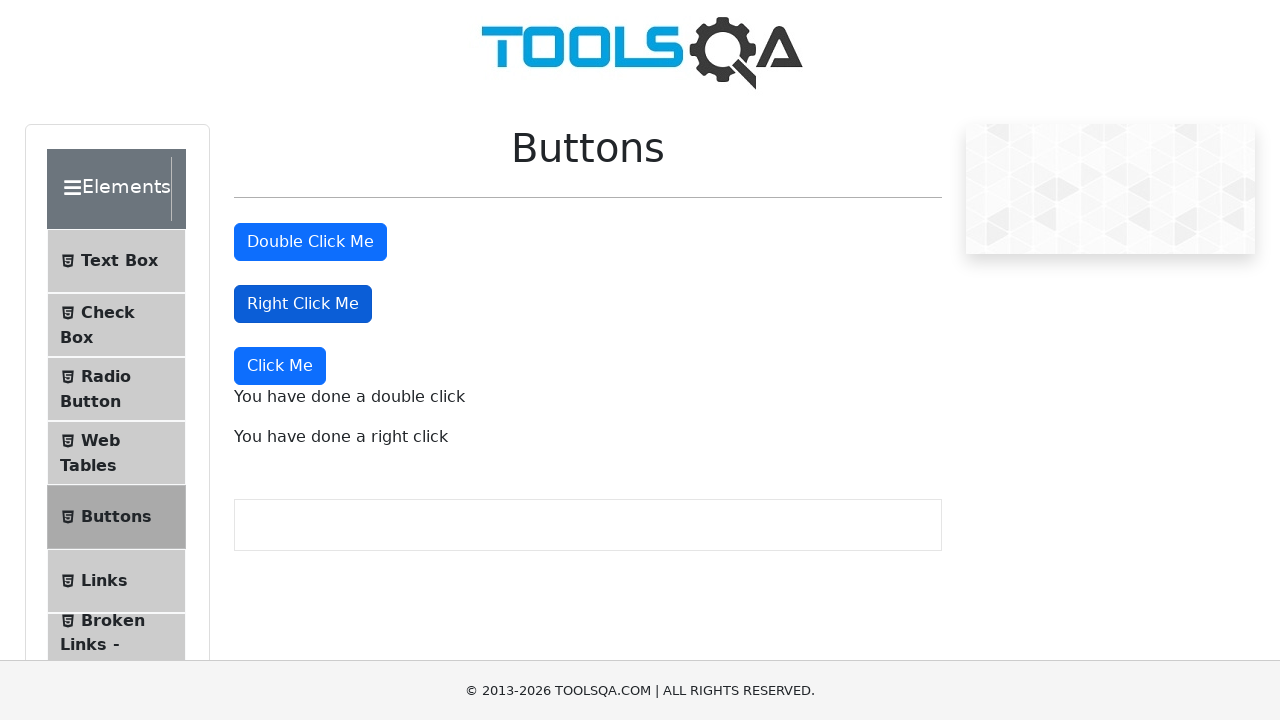

Clicked the 'Click Me' button for dynamic click at (280, 366) on xpath=//button[text()='Click Me']
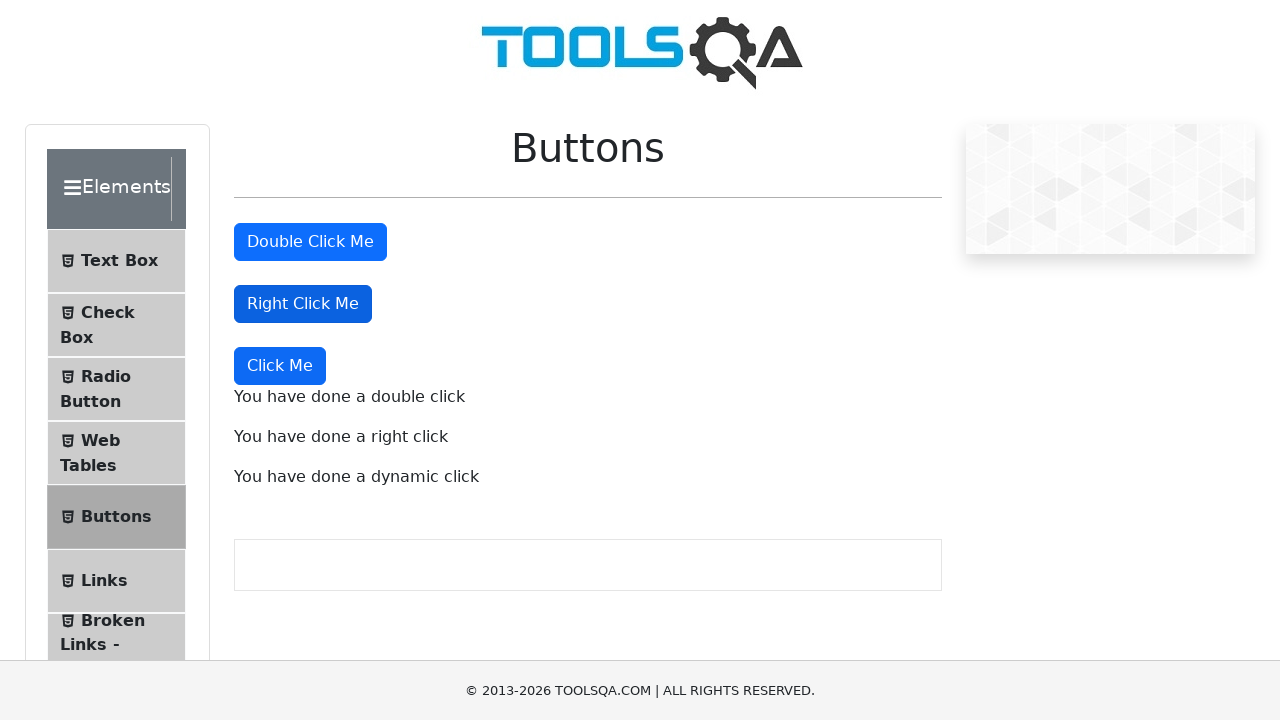

Dynamic click message appeared
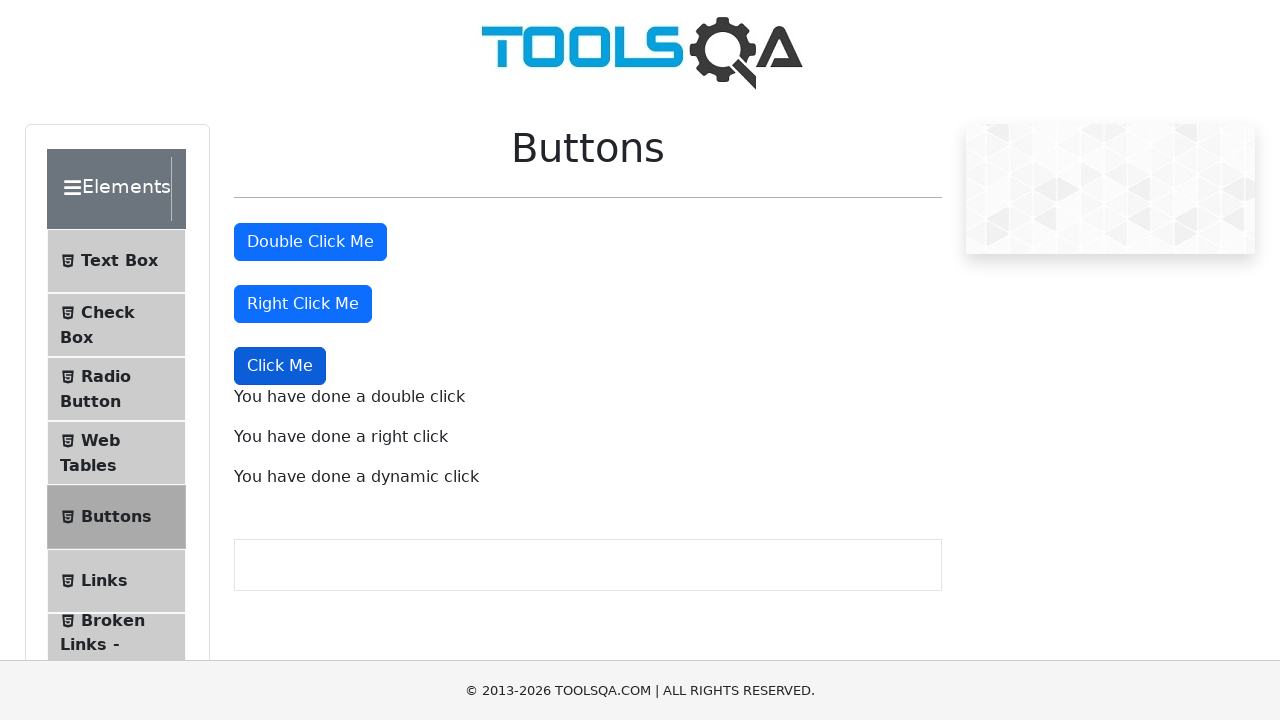

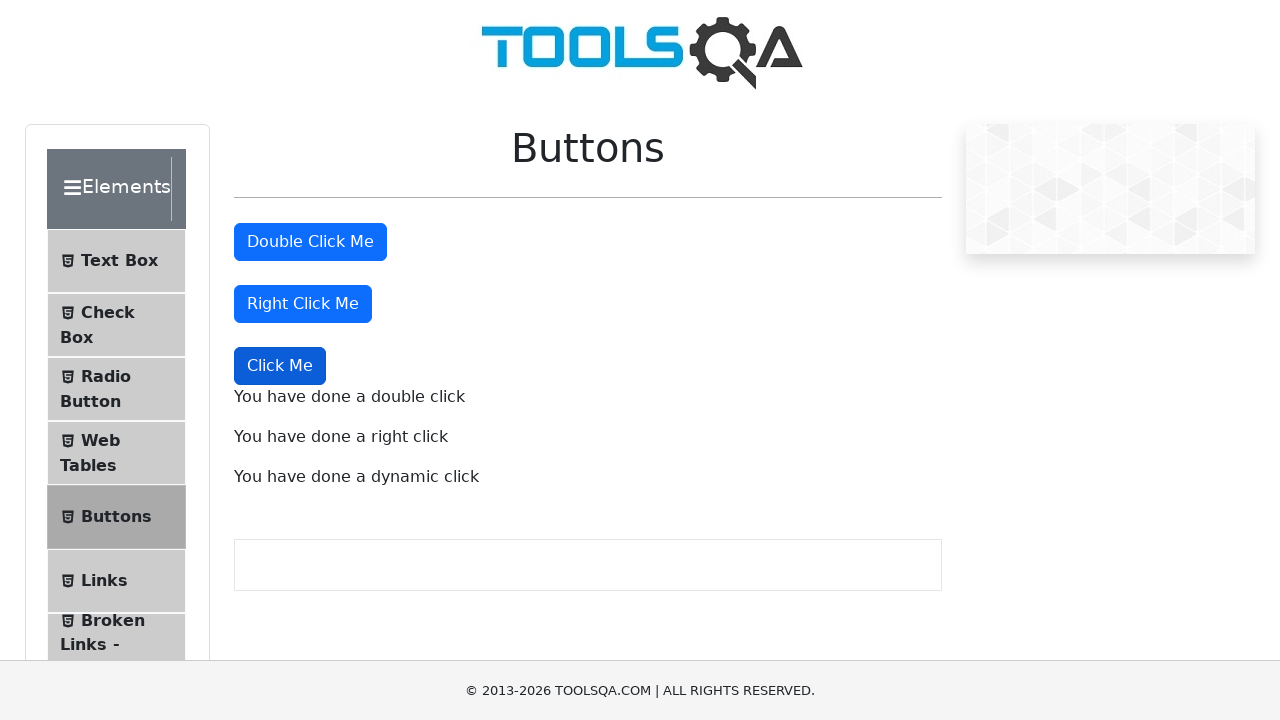